Tests the search functionality on the Top Deals page by searching for various product terms

Starting URL: https://rahulshettyacademy.com/seleniumPractise/#/offers

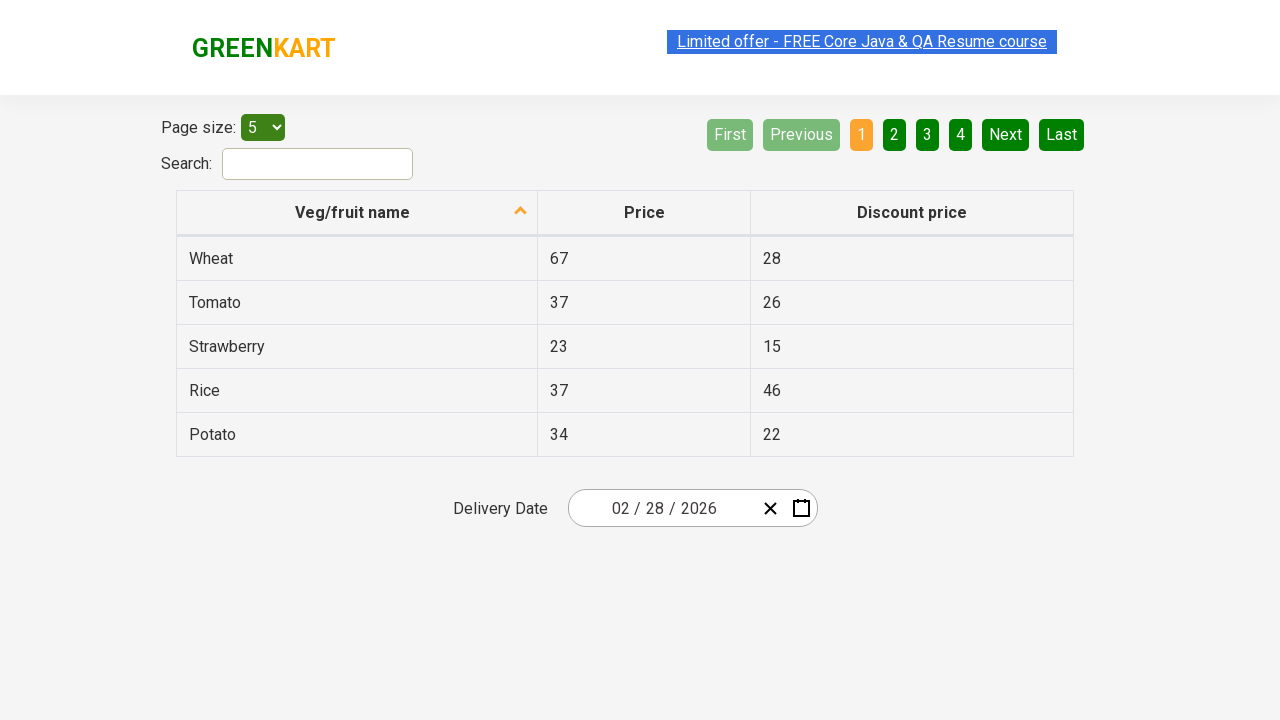

Waited for table to load on Top Deals page
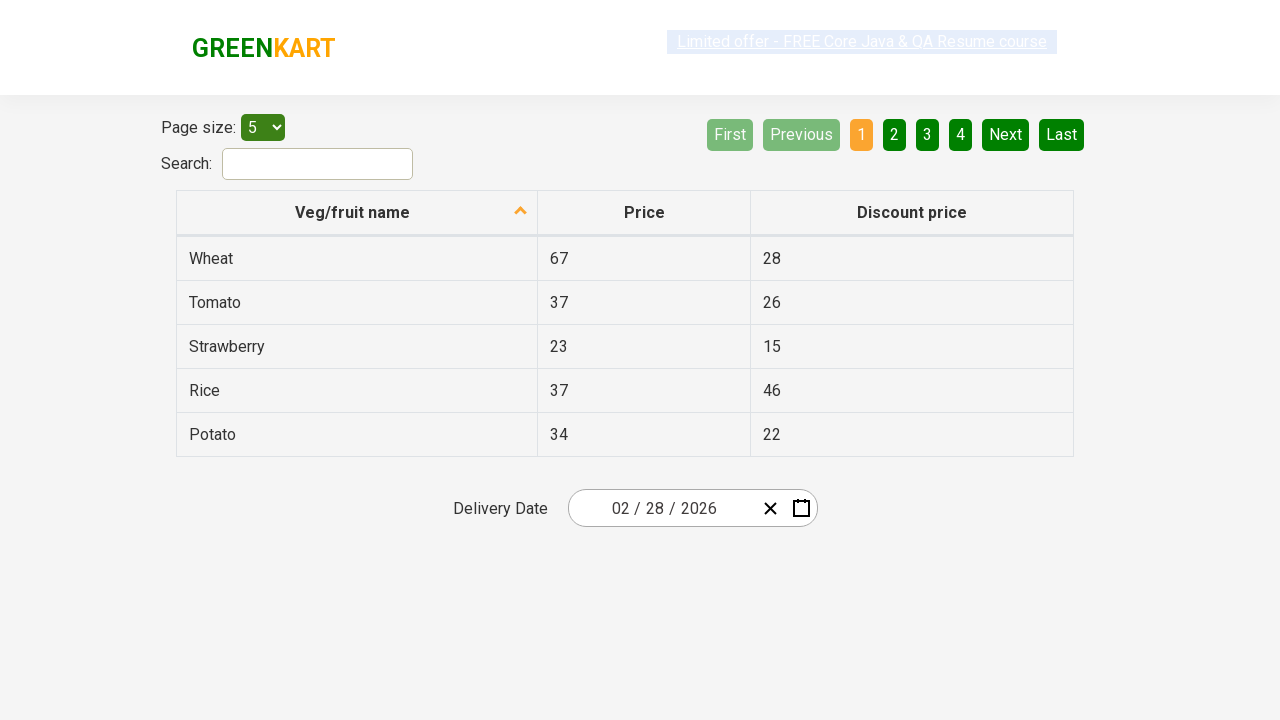

Entered 'Cucumber' in search field on #search-field
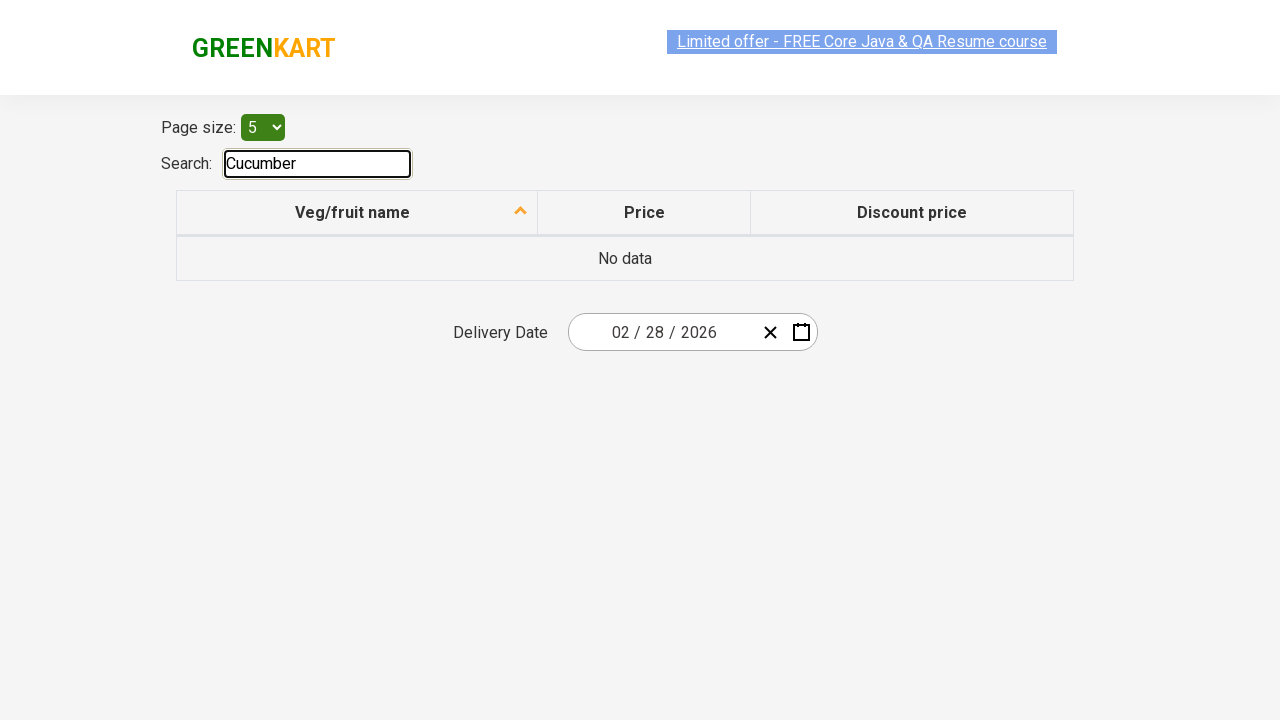

Waited 500ms for Cucumber search results to display
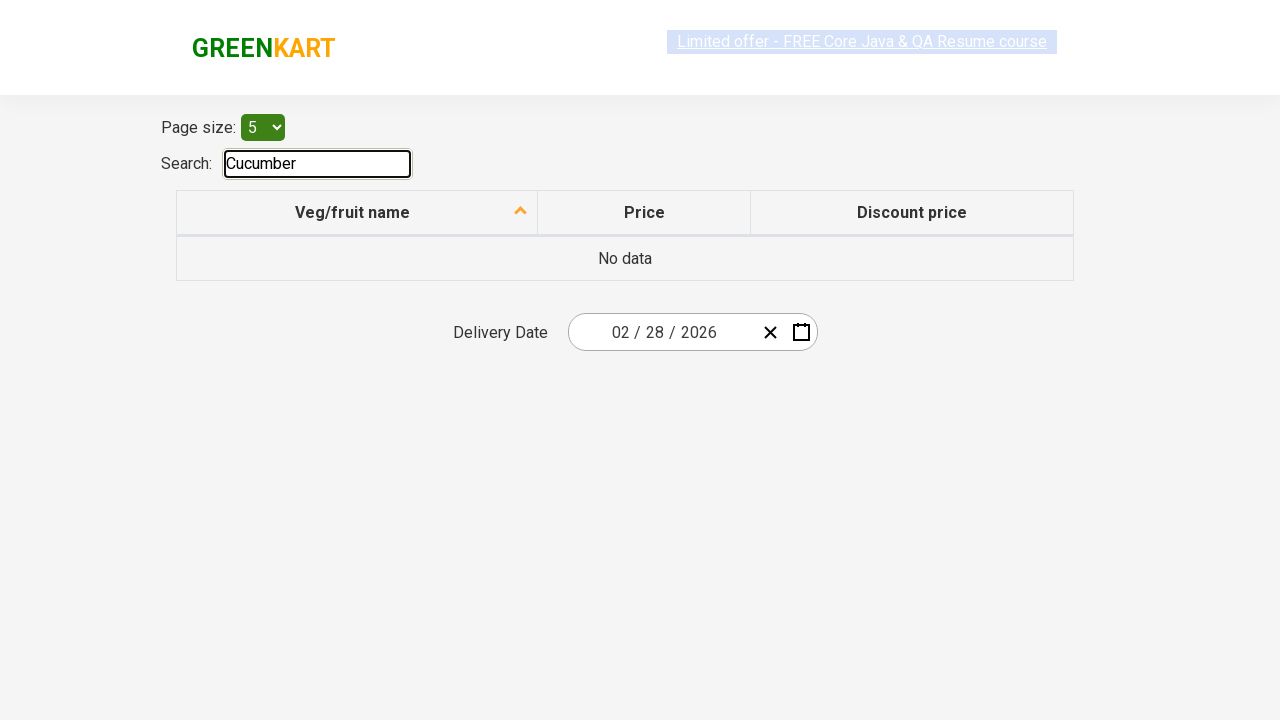

Cleared search field after Cucumber search on #search-field
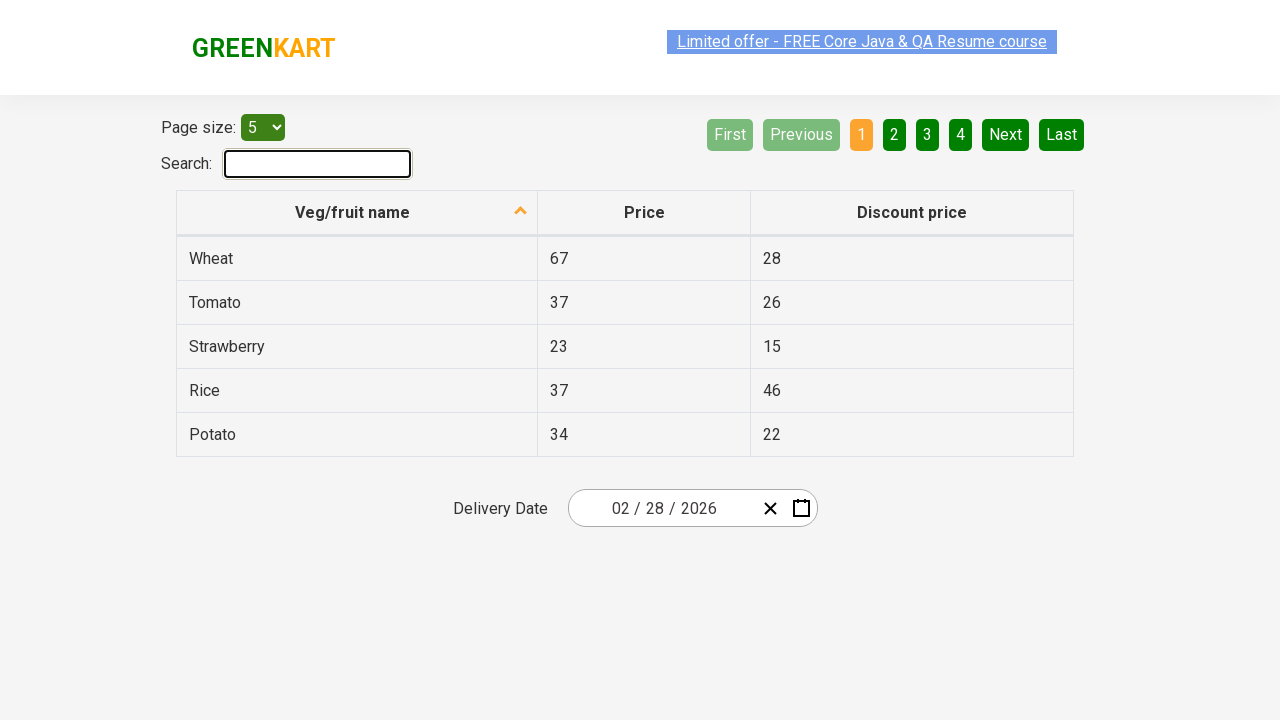

Entered 'Mango' in search field on #search-field
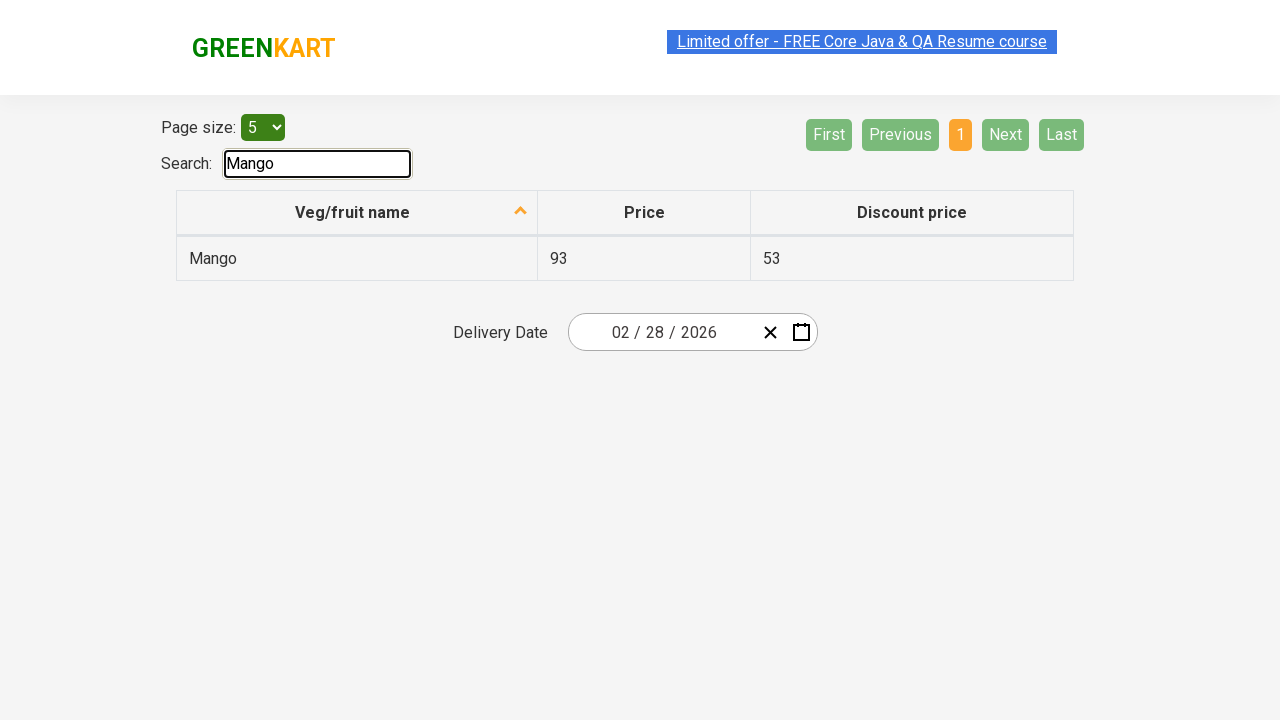

Waited 500ms for Mango search results to display
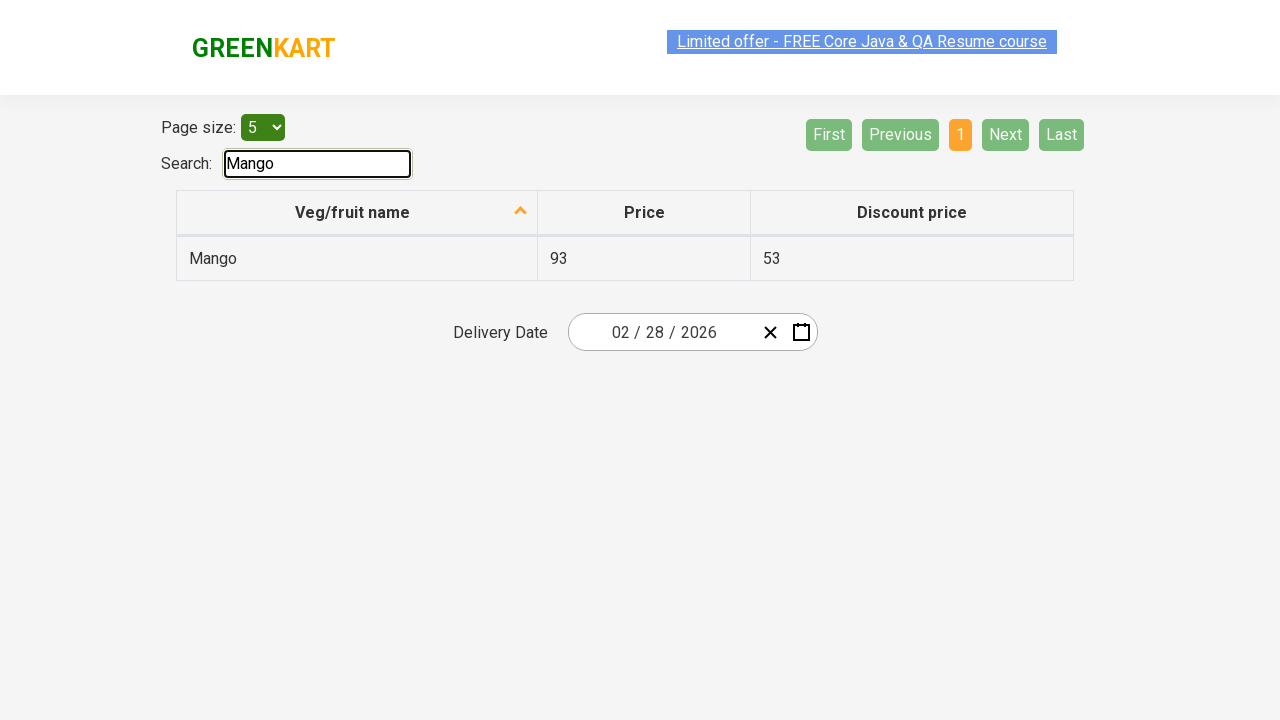

Cleared search field after Mango search on #search-field
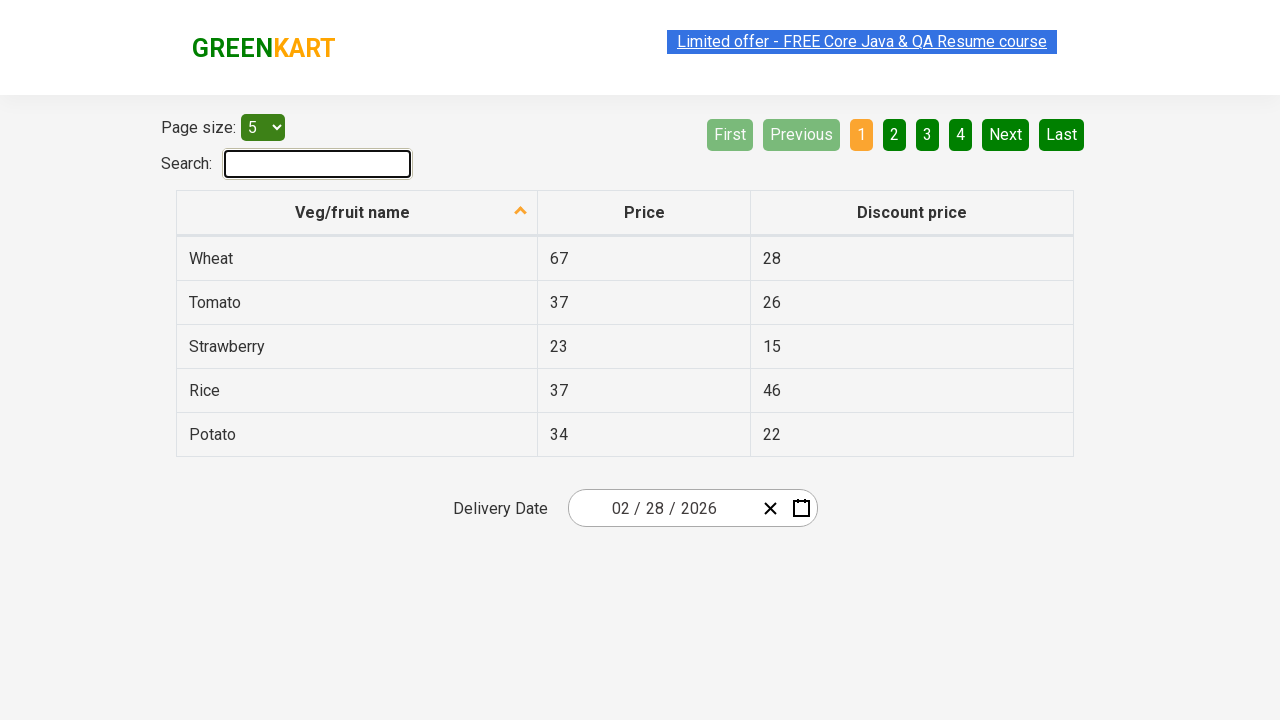

Entered 'Apple' in search field on #search-field
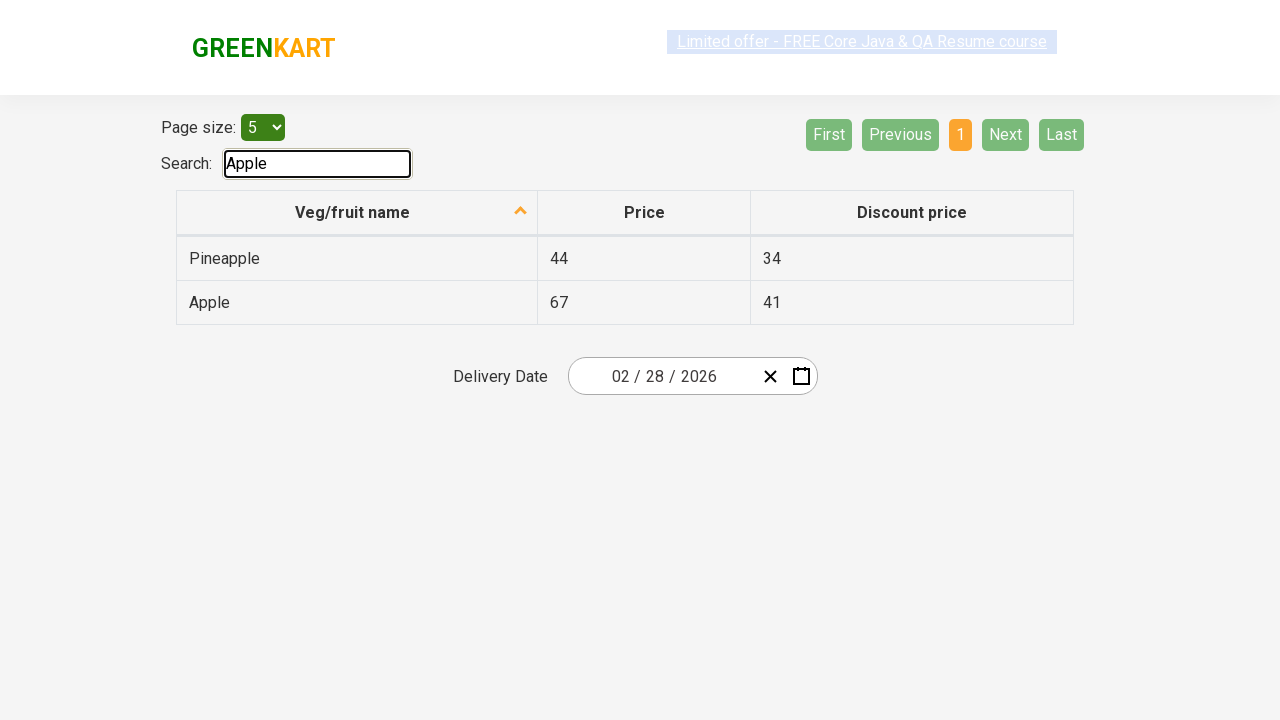

Waited 500ms for Apple search results to display
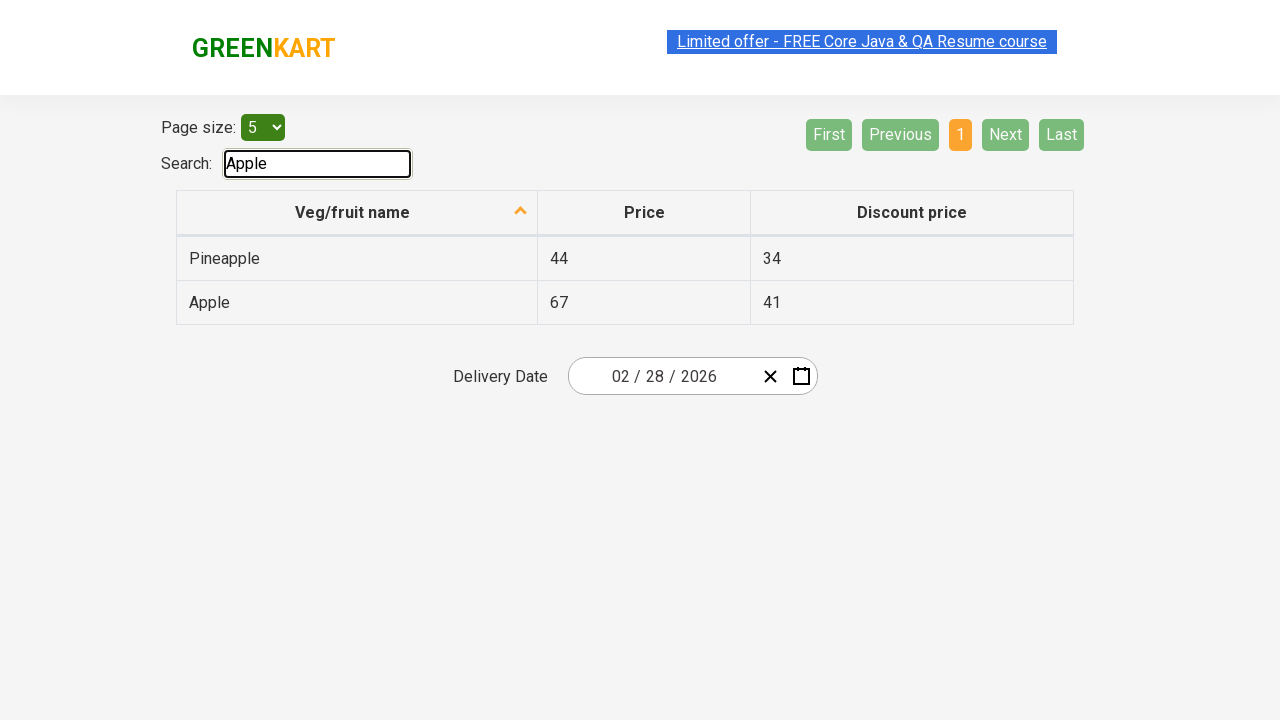

Cleared search field after Apple search on #search-field
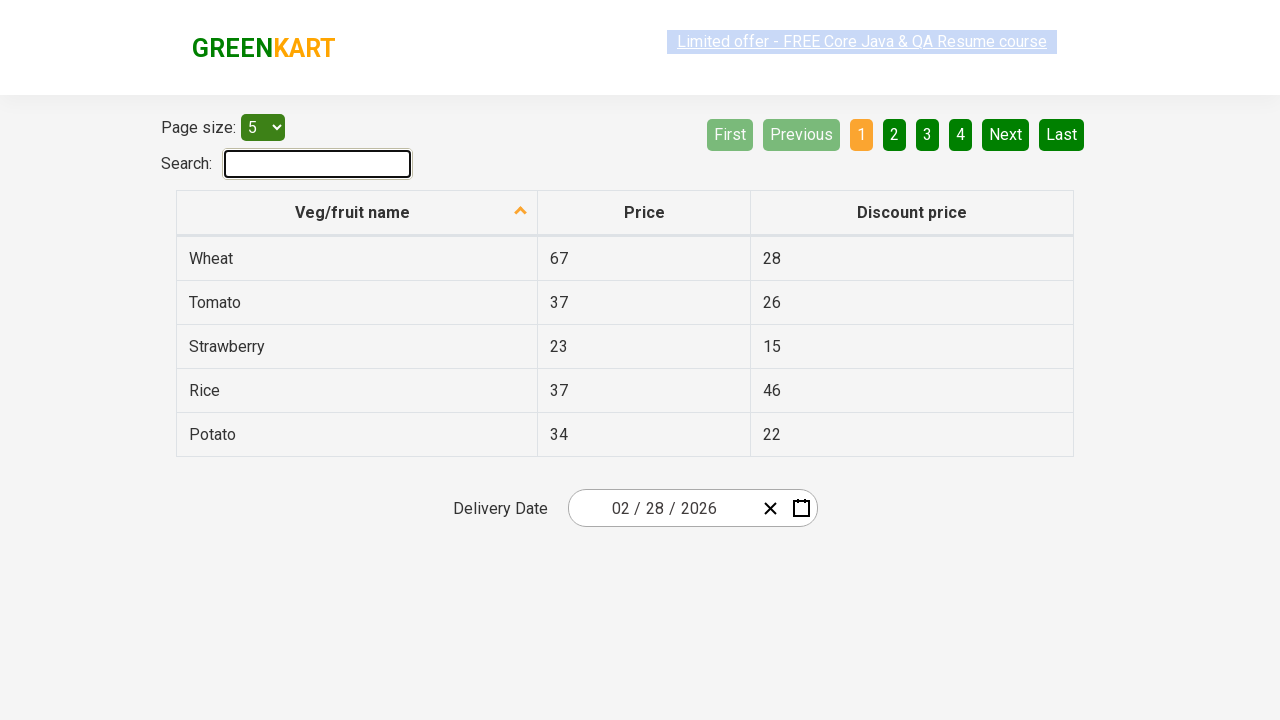

Entered '67' in search field for numeric search on #search-field
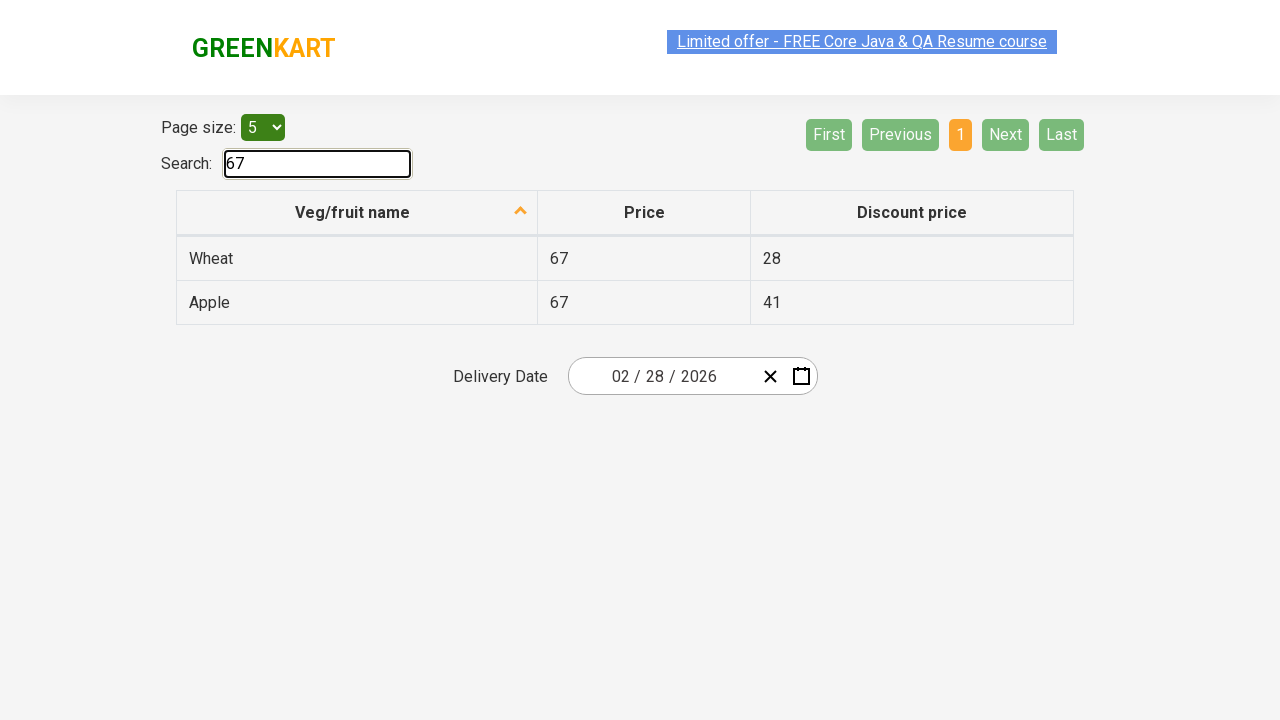

Waited 500ms for numeric search results to display
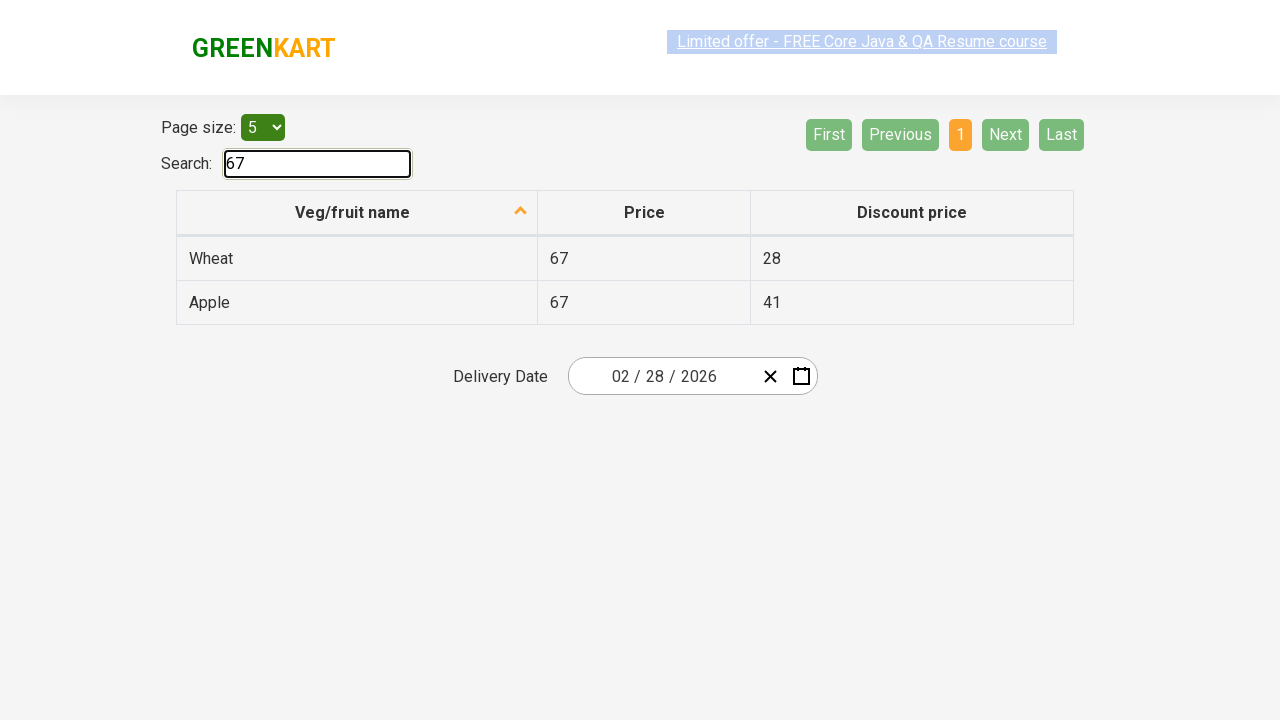

Cleared search field after numeric search on #search-field
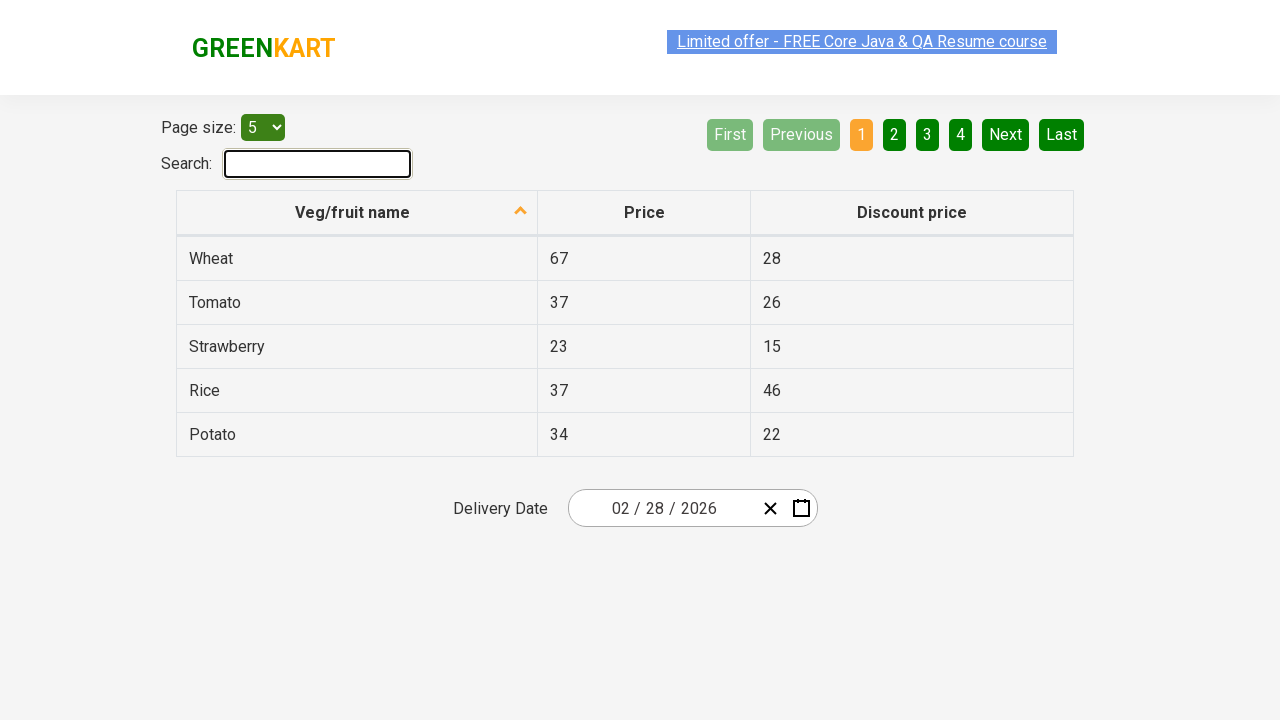

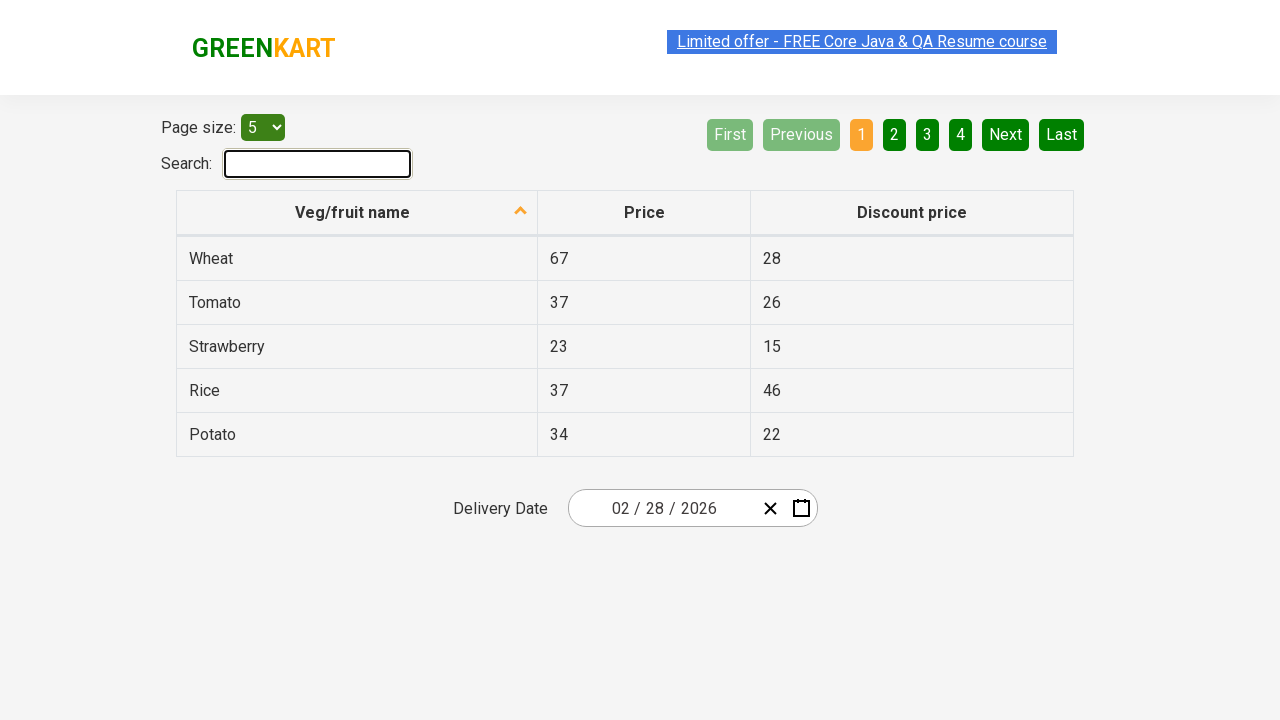